Navigates to BlazeDemo, clicks on vacation details link using JavaScript executor, then navigates to SauceDemo website

Starting URL: https://blazedemo.com/

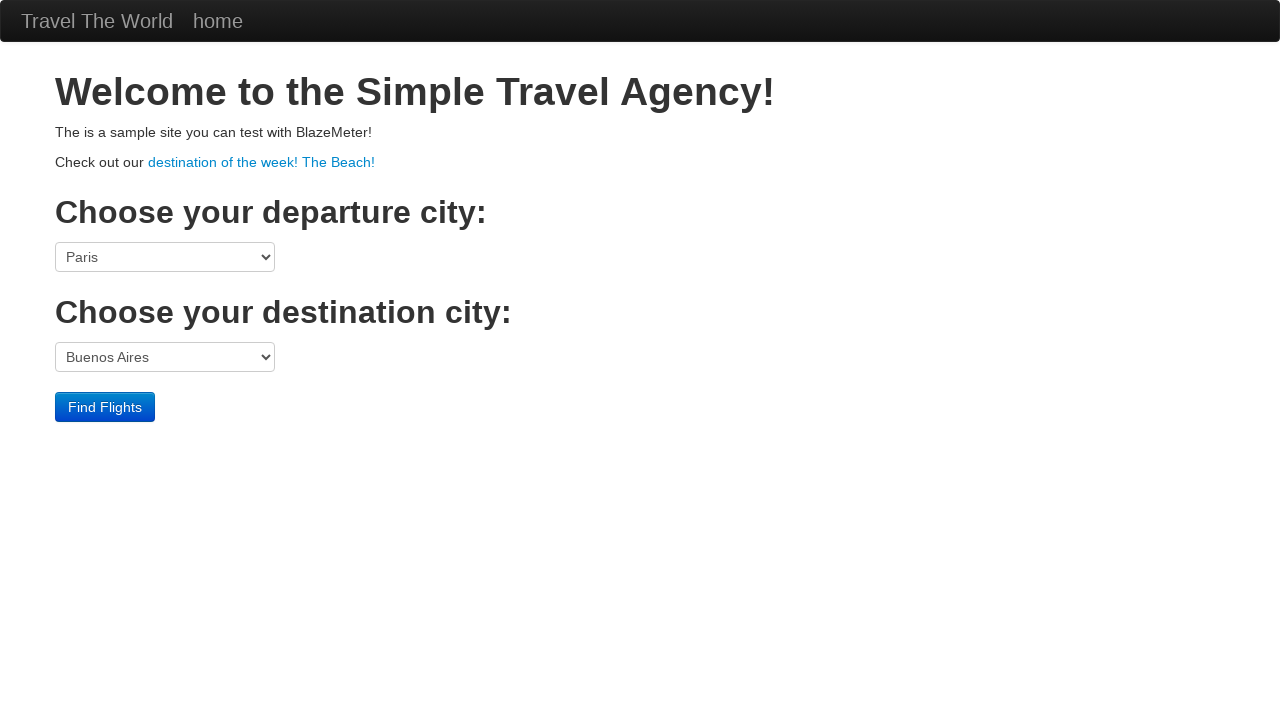

Clicked on vacation details link using selector at (262, 162) on a[href='vacation.html']
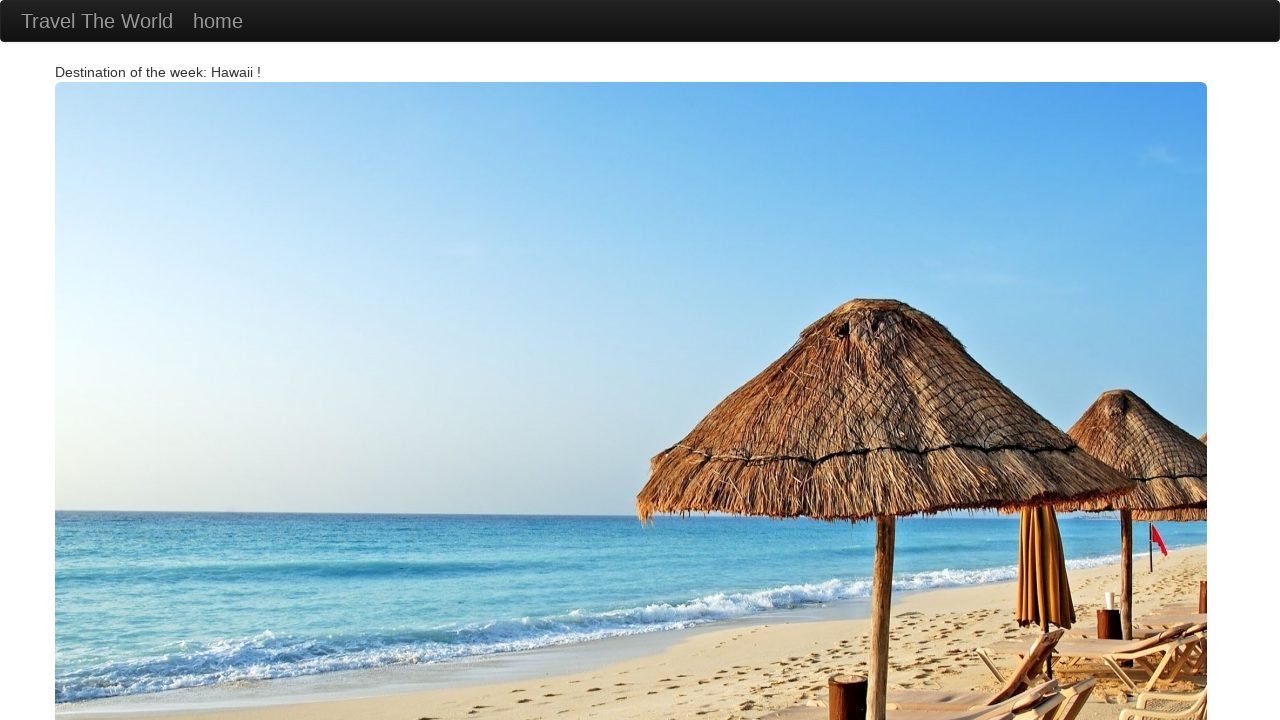

Navigated to SauceDemo website
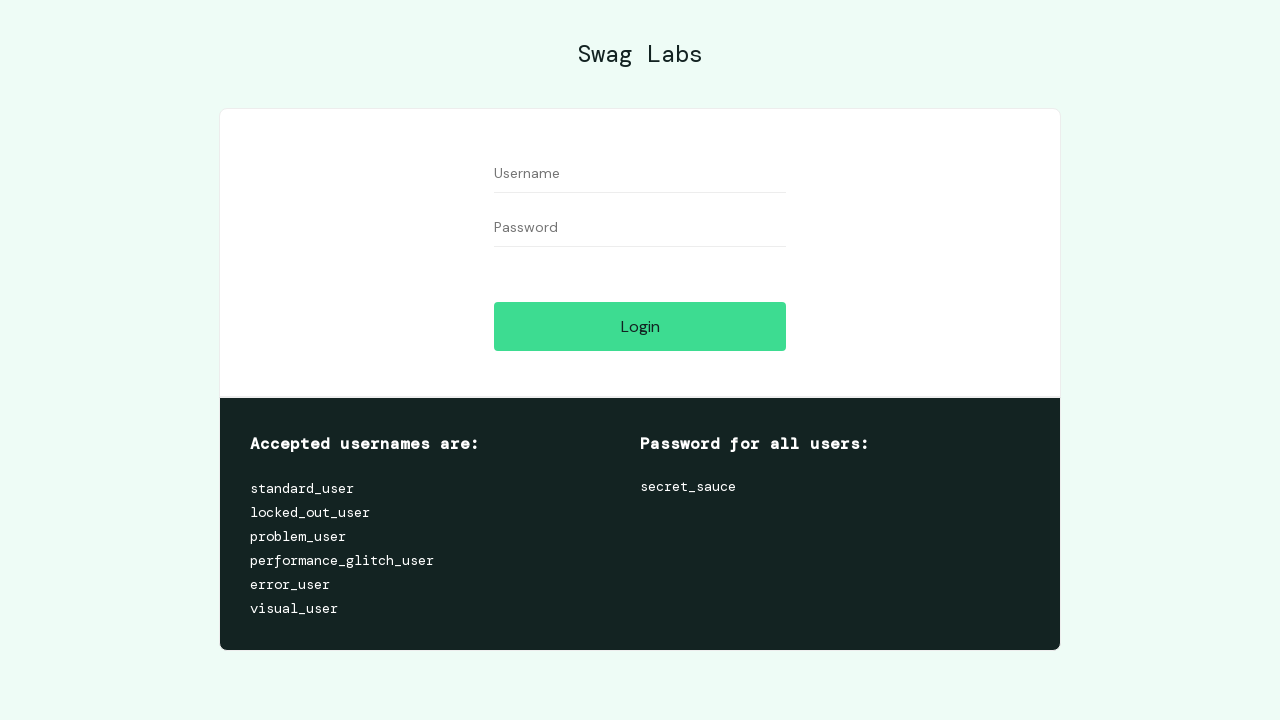

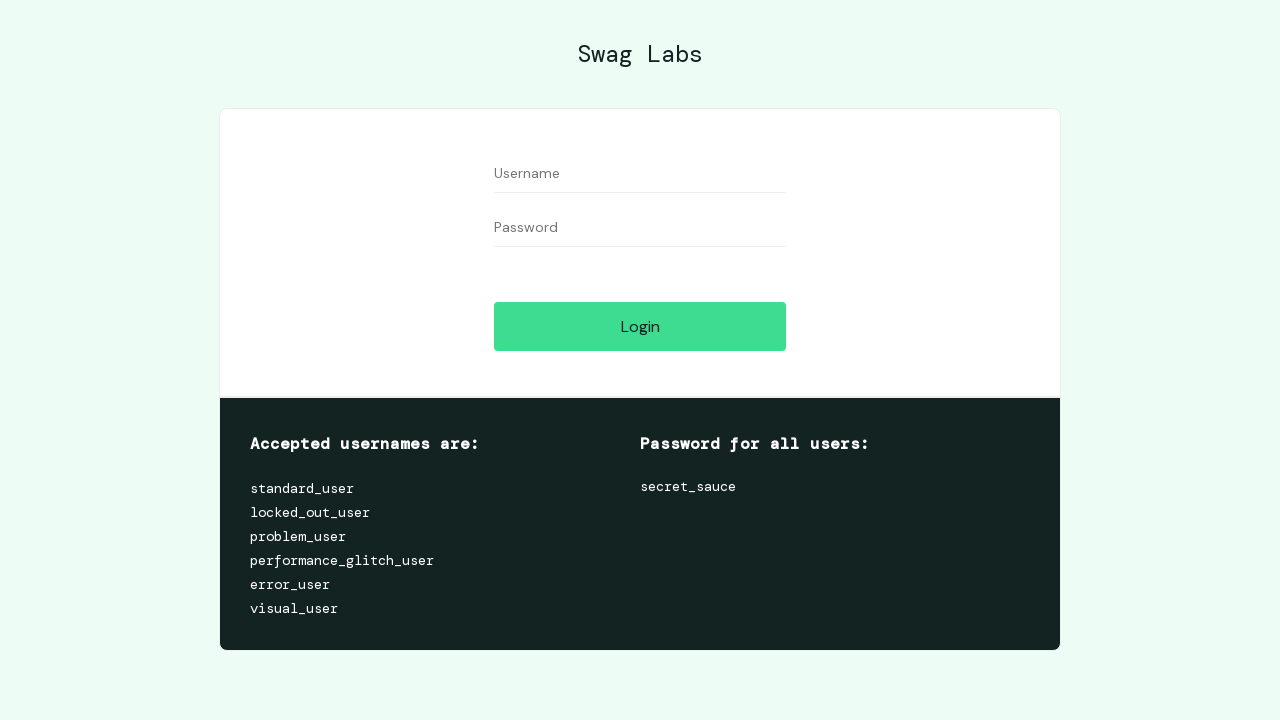